Tests keyboard action handling by performing a Ctrl+Click on a link element to open it in a new tab

Starting URL: https://omayo.blogspot.com/

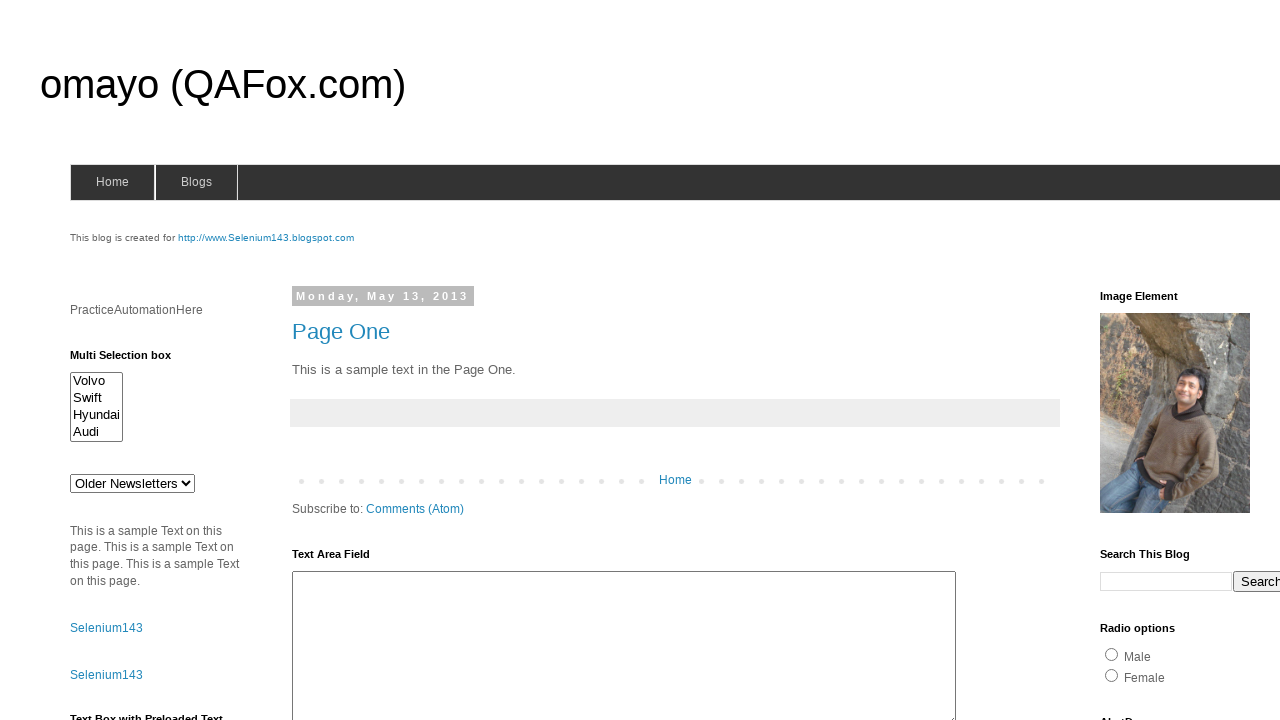

Performed Ctrl+Click on jqueryui link to open in new tab at (1137, 360) on a:has-text('jqueryui')
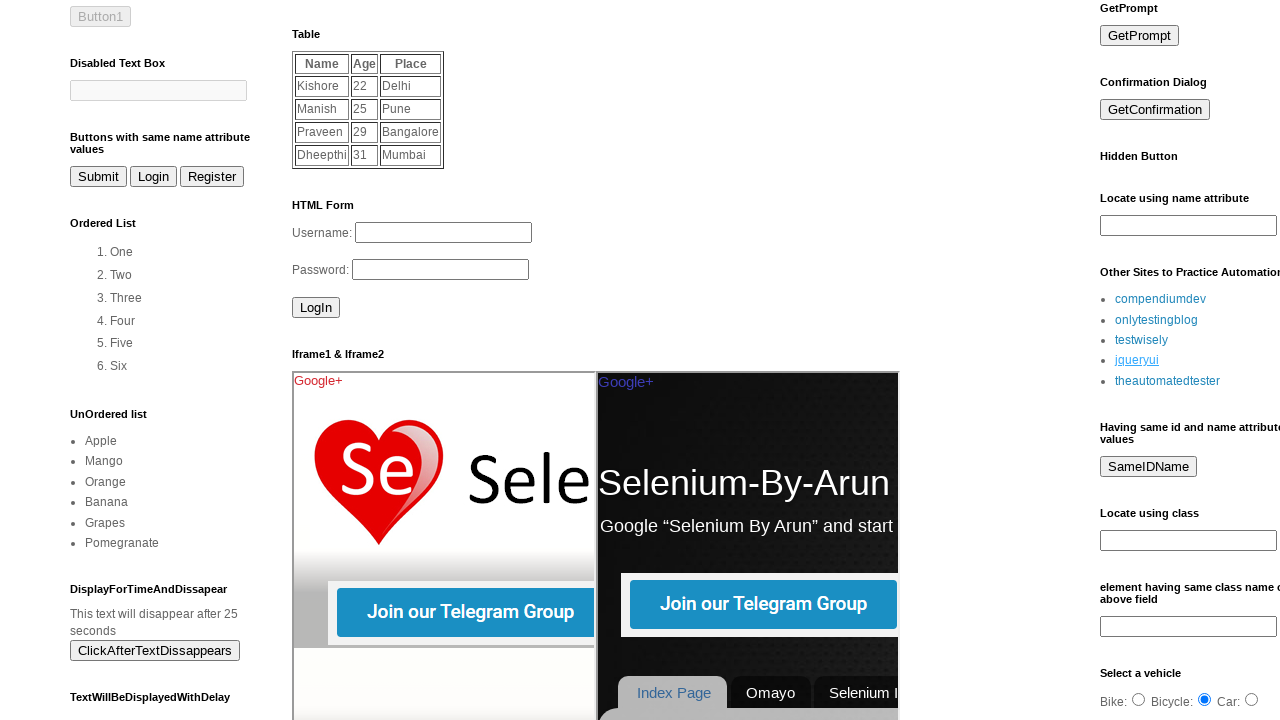

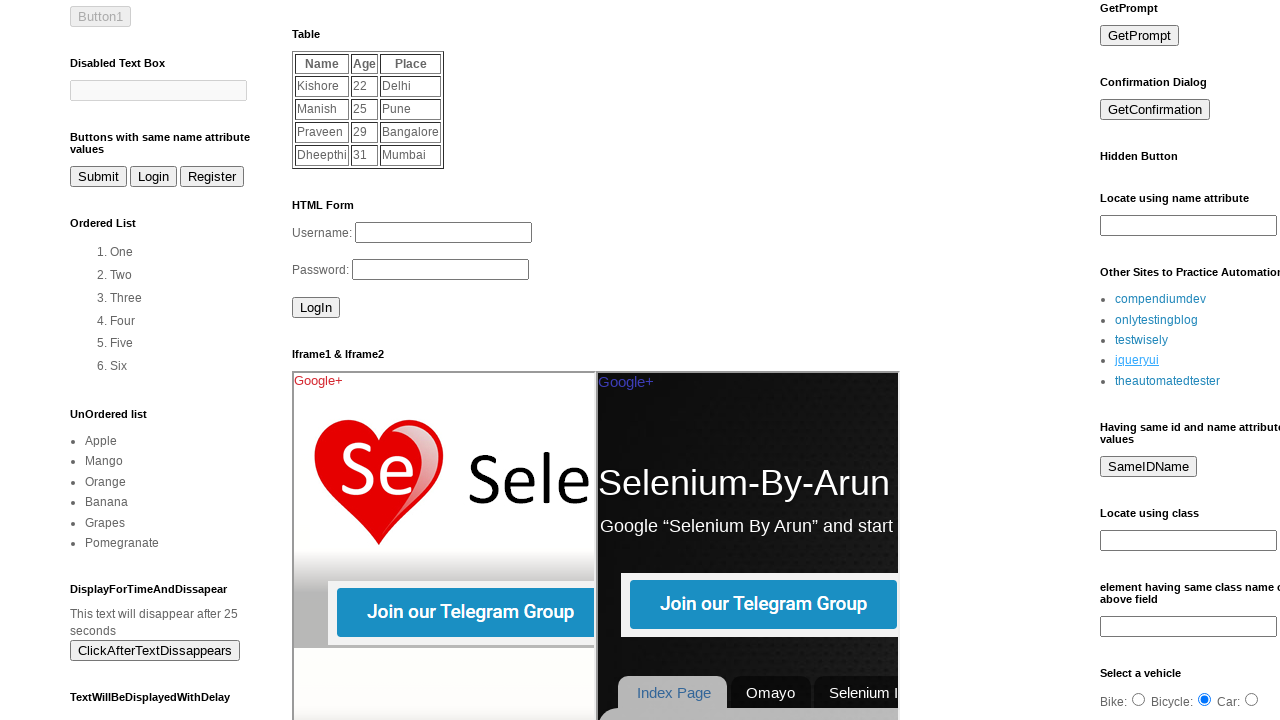